Tests various UI interactions on a practice page including selecting radio buttons, filling text fields, selecting dropdown options, checking checkboxes, handling alerts, and performing mouse hover actions.

Starting URL: https://rahulshettyacademy.com/AutomationPractice/

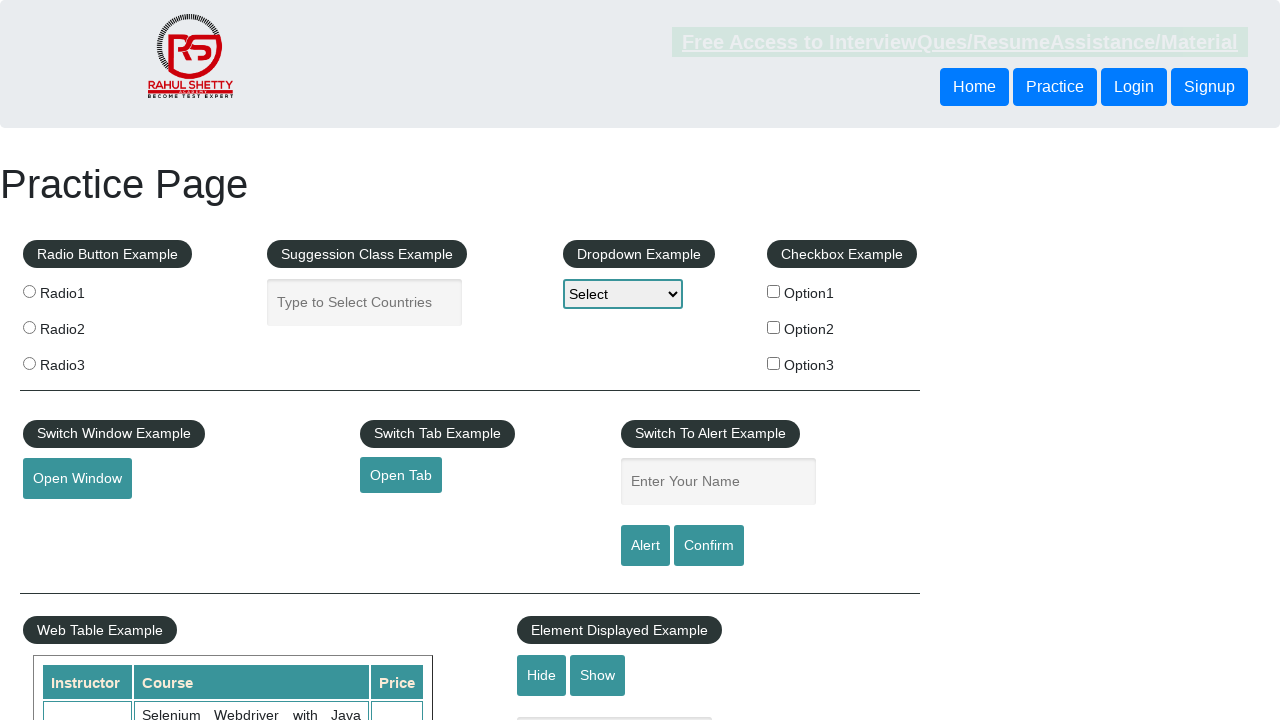

Verified page title is 'Practice Page'
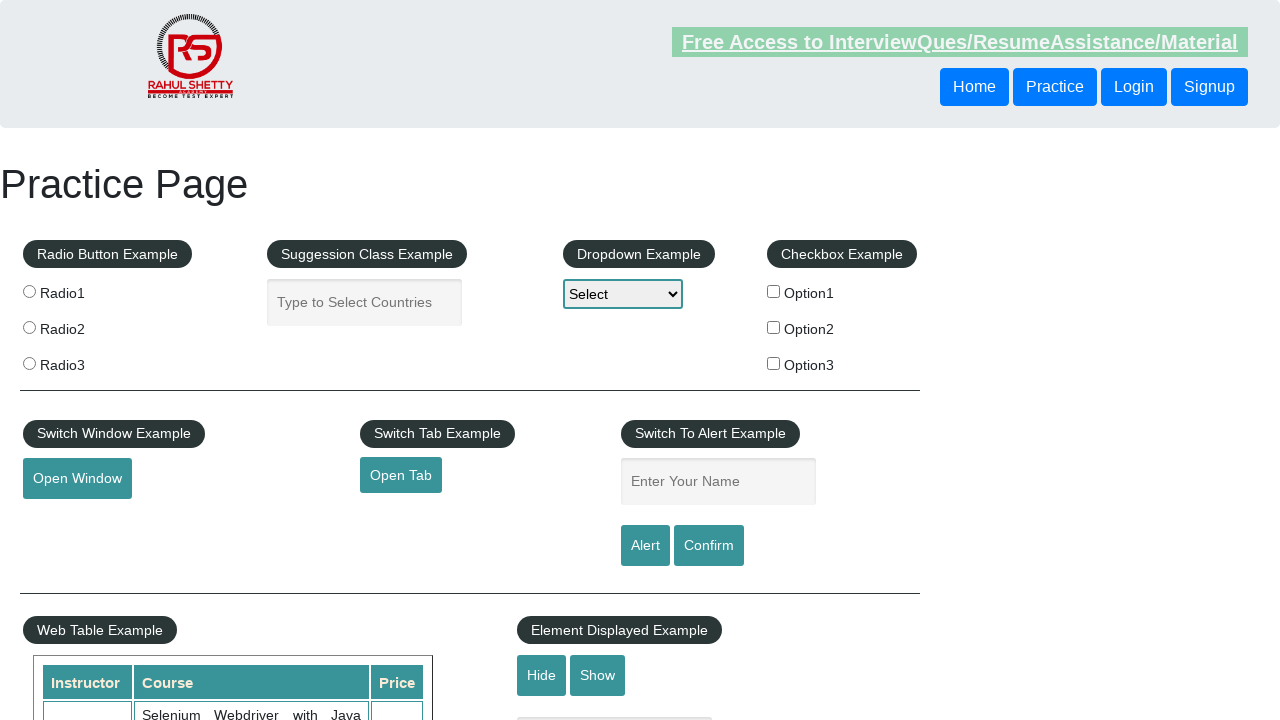

Clicked radio button with value 'radio3' at (29, 363) on input[value='radio3']
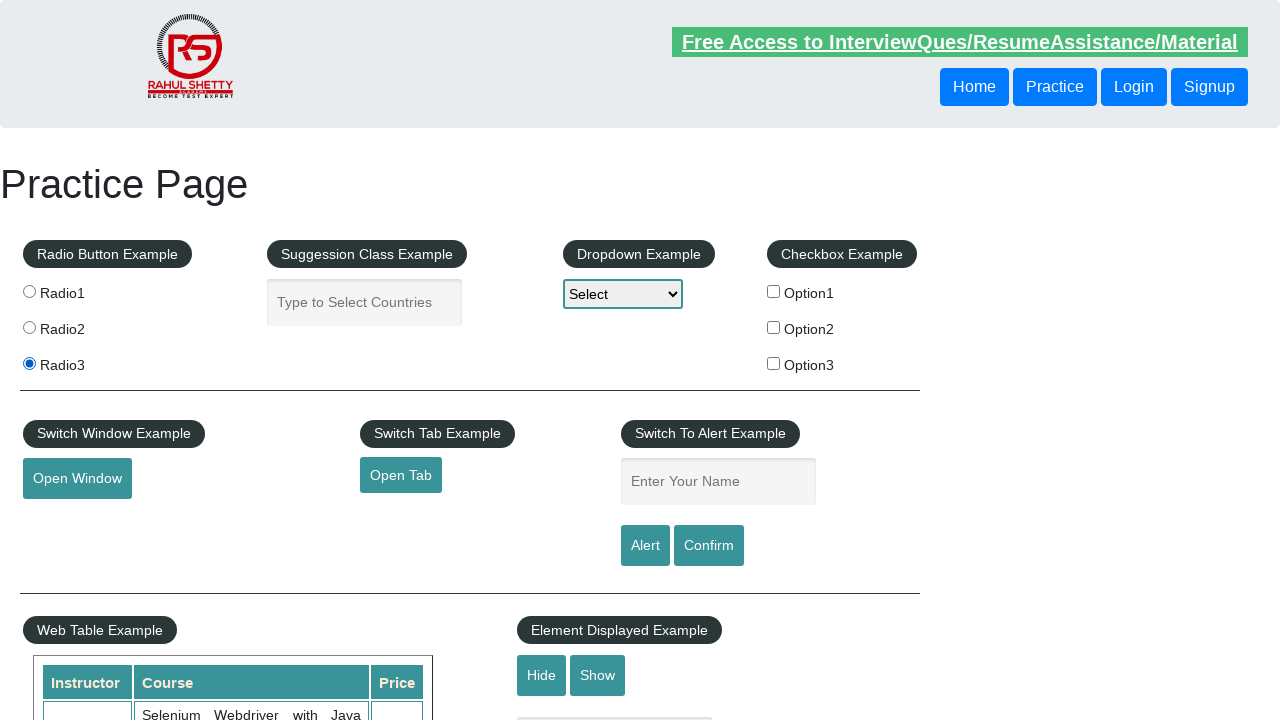

Verified radio button 'radio3' is checked
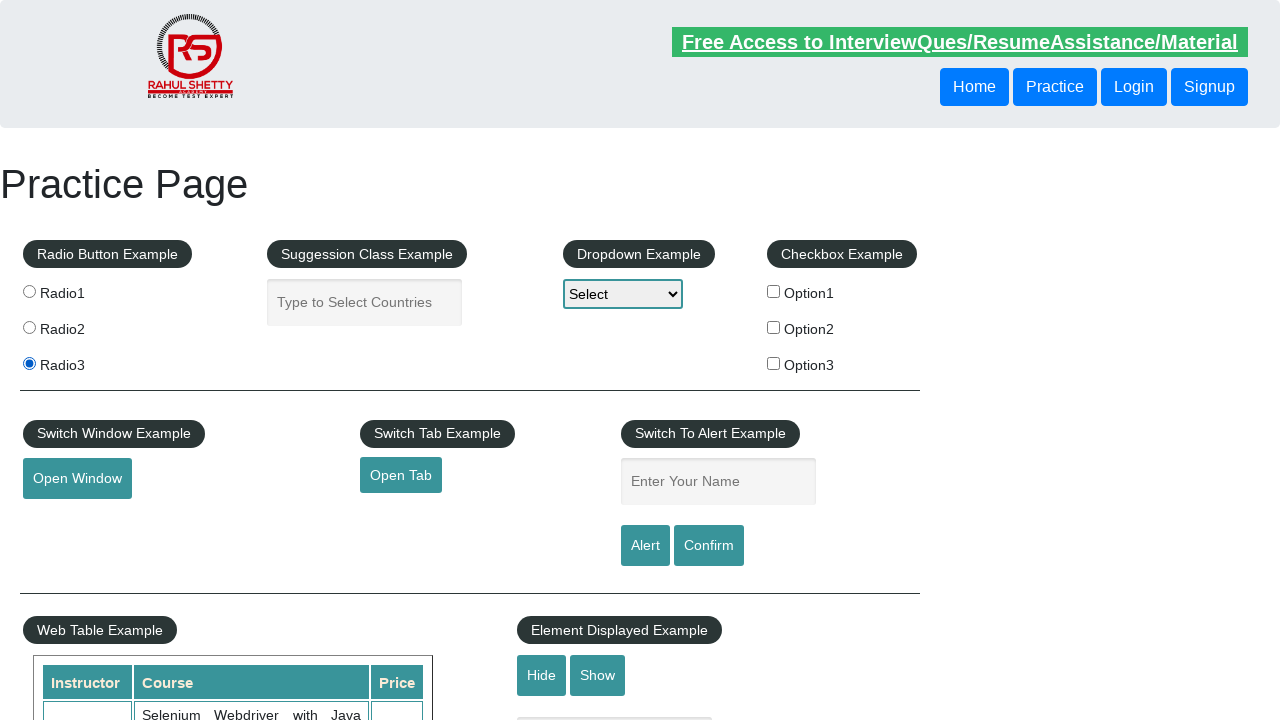

Cleared autocomplete text field on #autocomplete
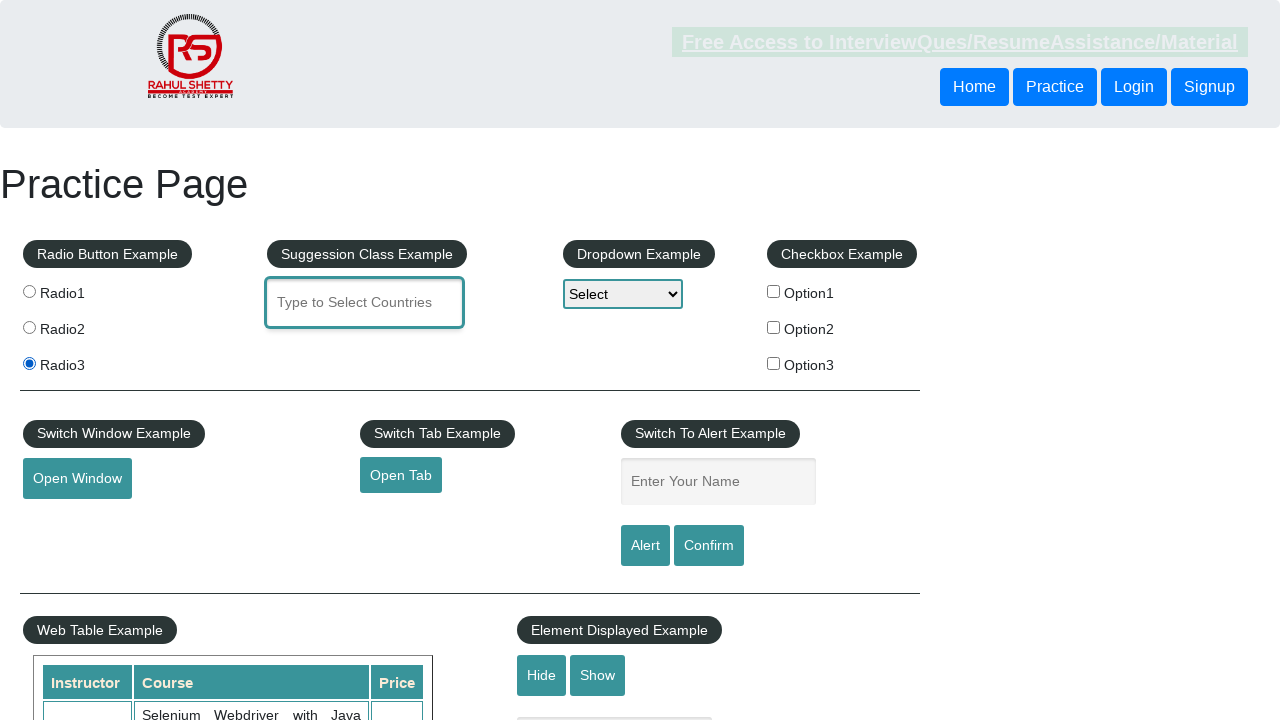

Filled autocomplete field with 'hello' on #autocomplete
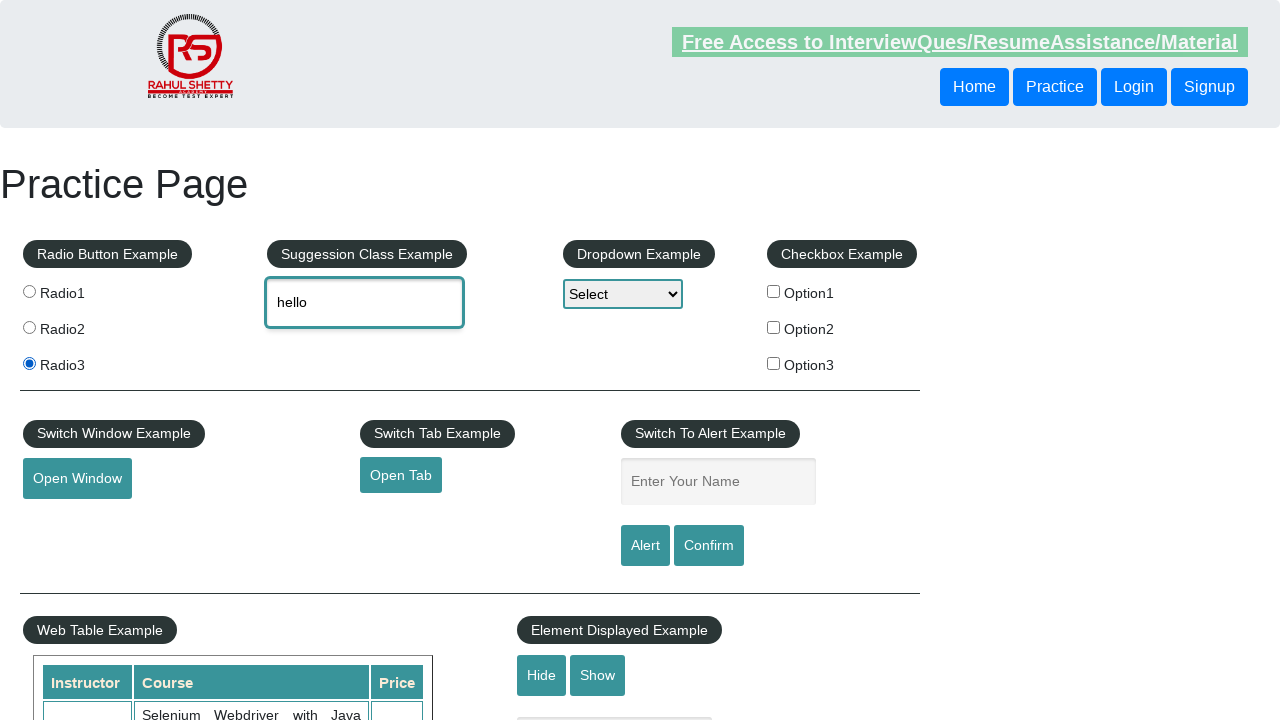

Waited 2 seconds
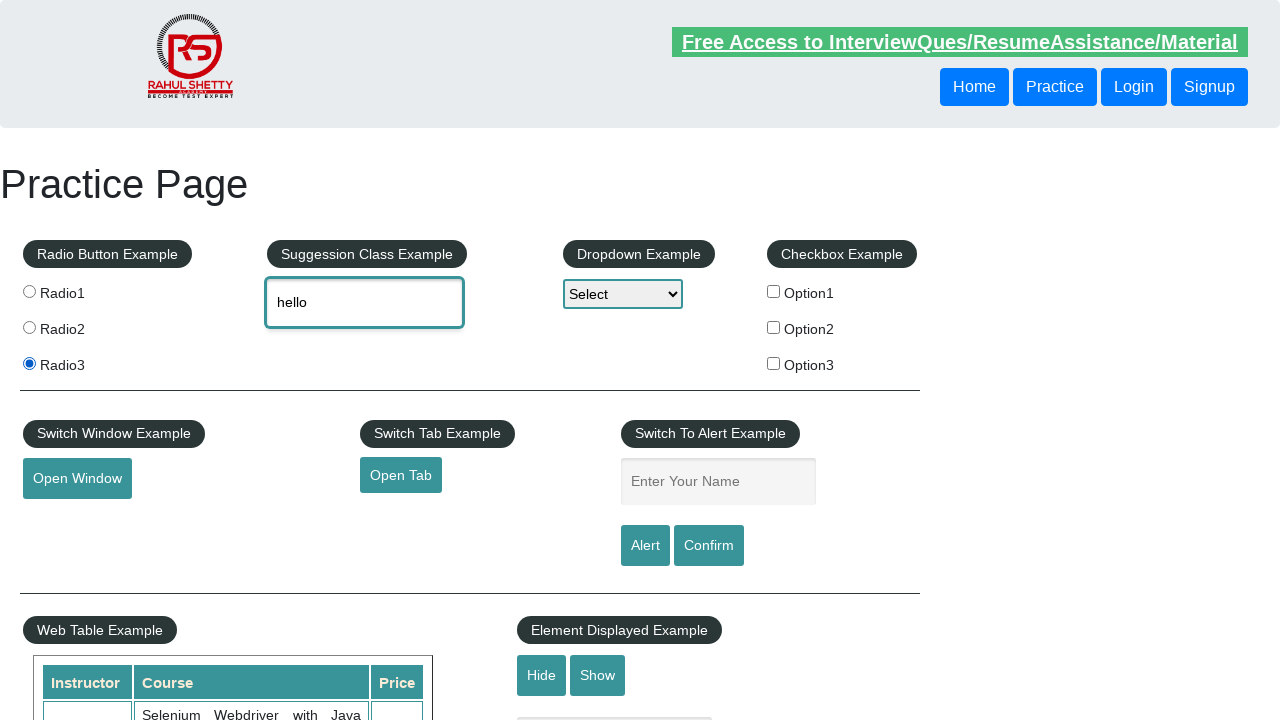

Cleared autocomplete text field again on #autocomplete
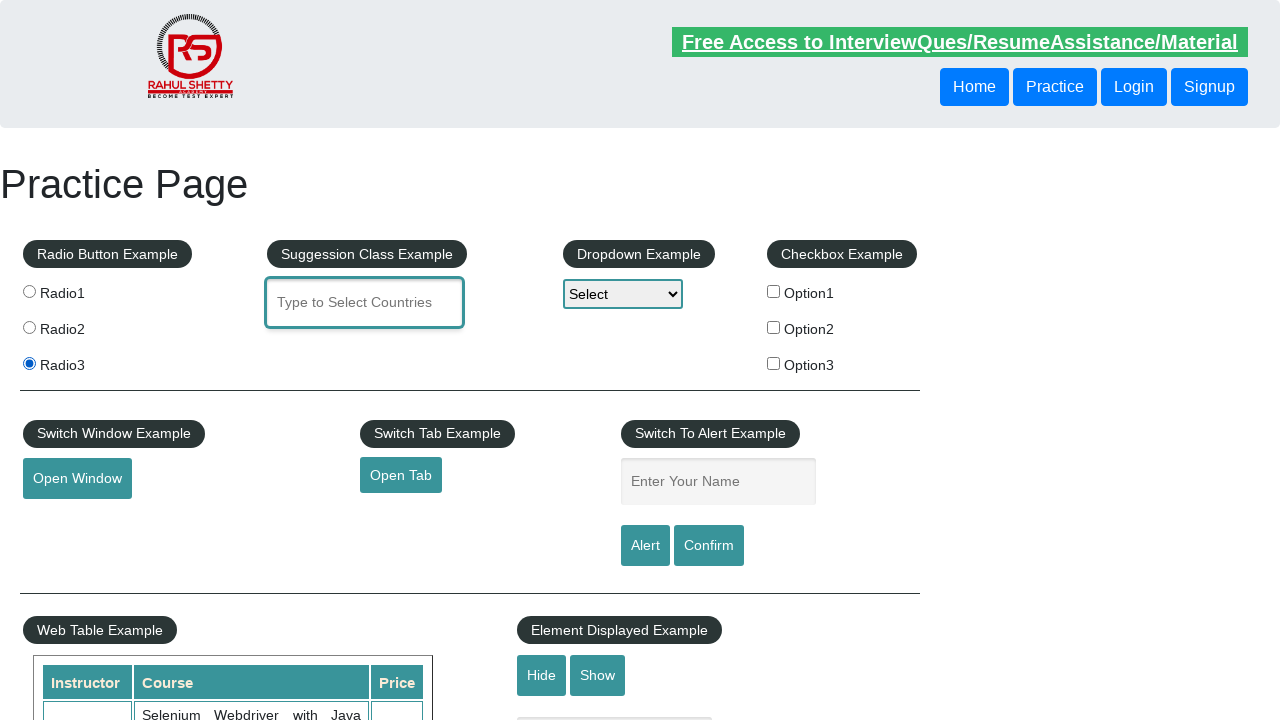

Selected 'Option3' from dropdown on #dropdown-class-example
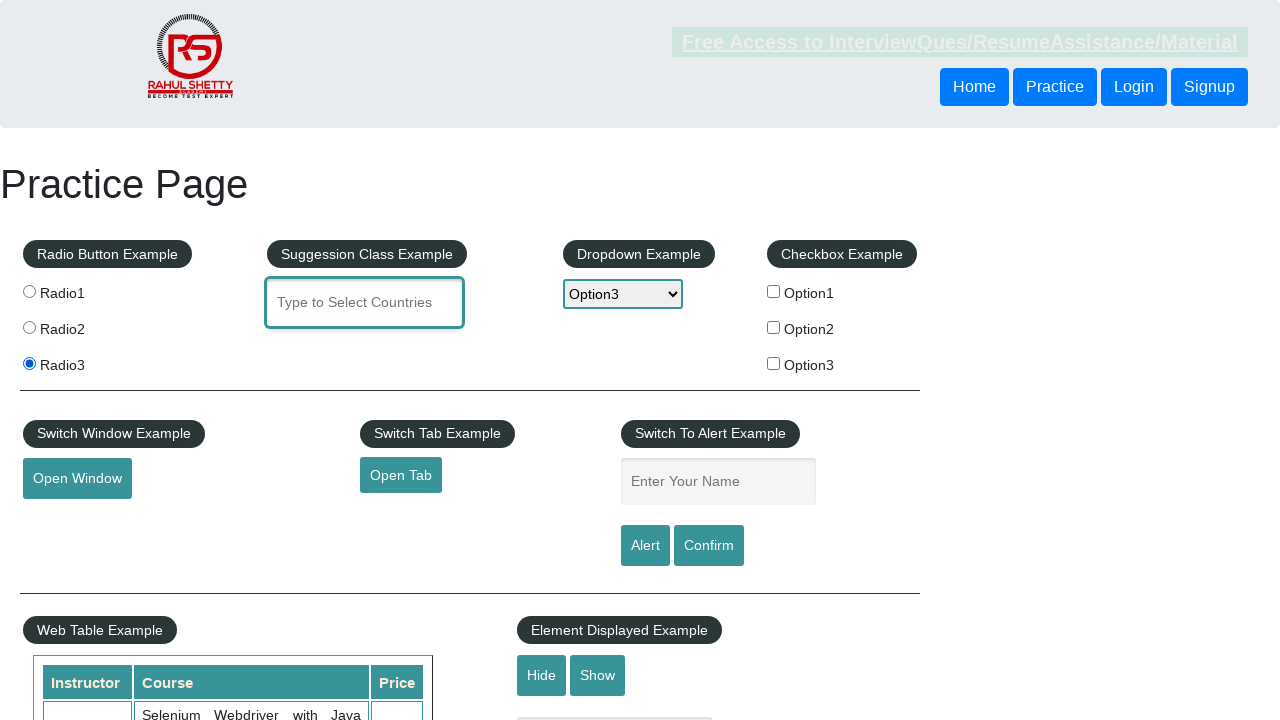

Clicked checkbox with id 'checkBoxOption2' at (774, 327) on #checkBoxOption2
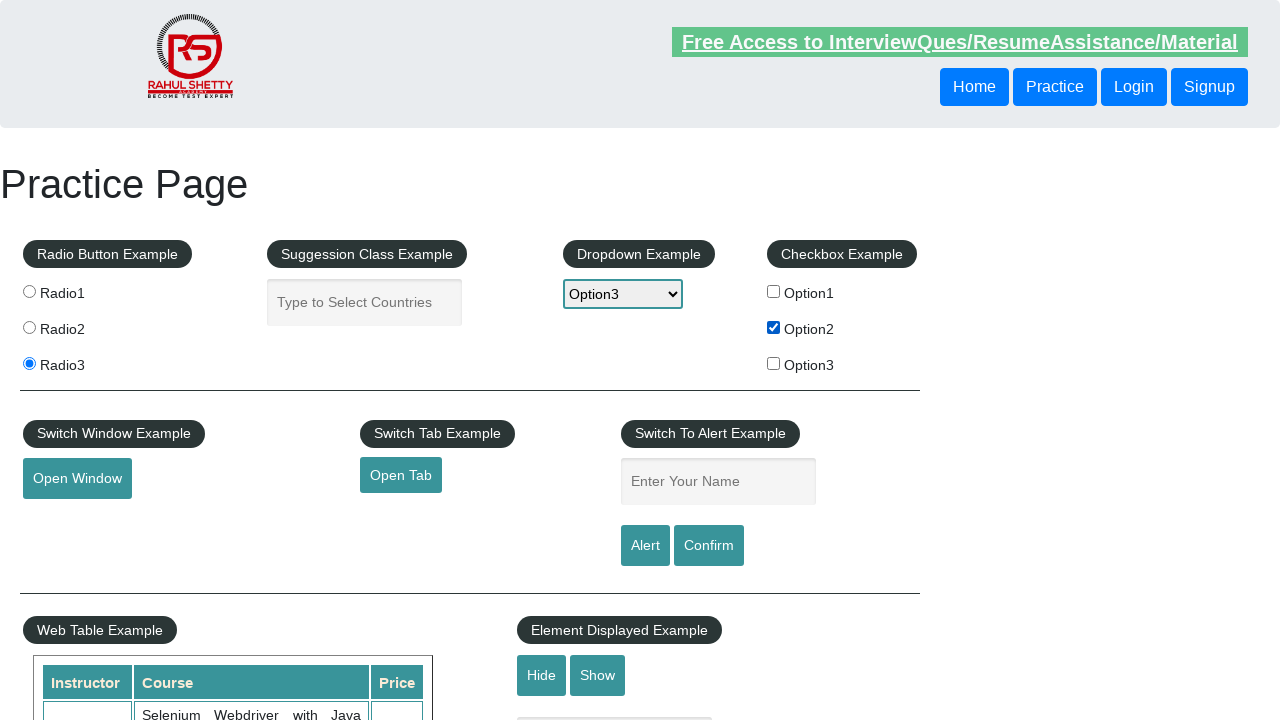

Verified checkbox 'checkBoxOption2' is checked
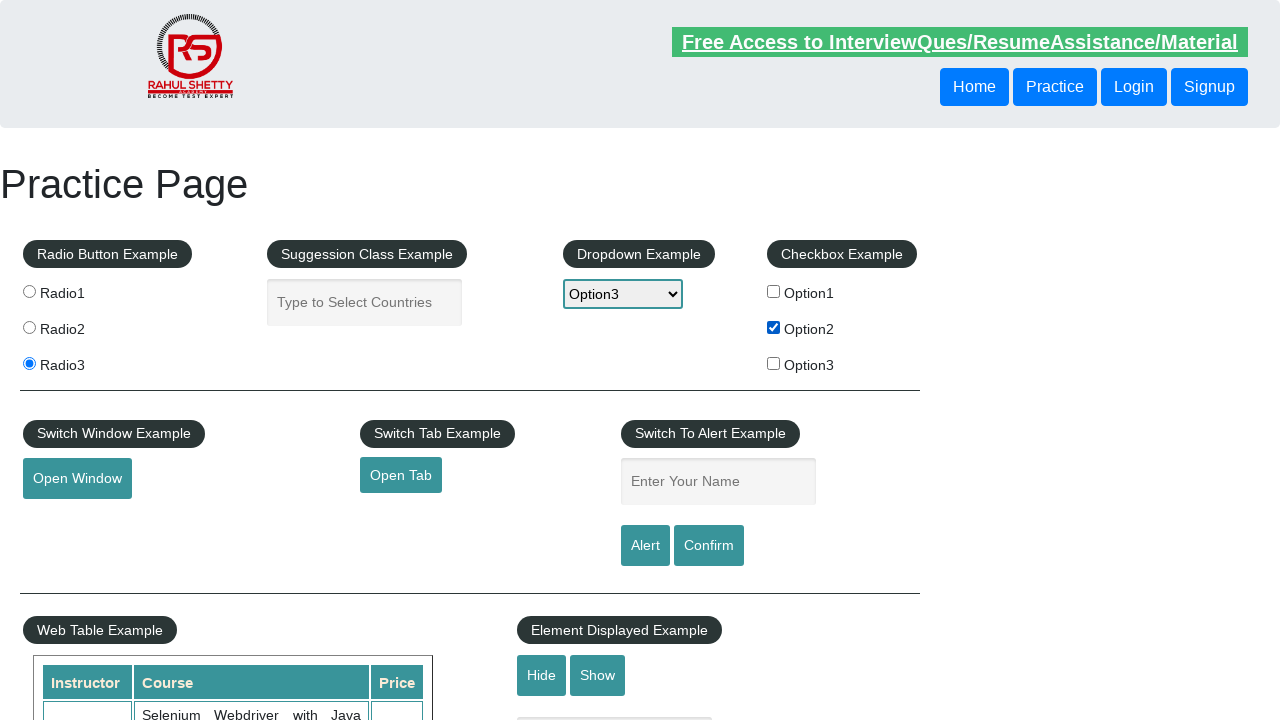

Clicked Alert button at (645, 546) on input[value='Alert']
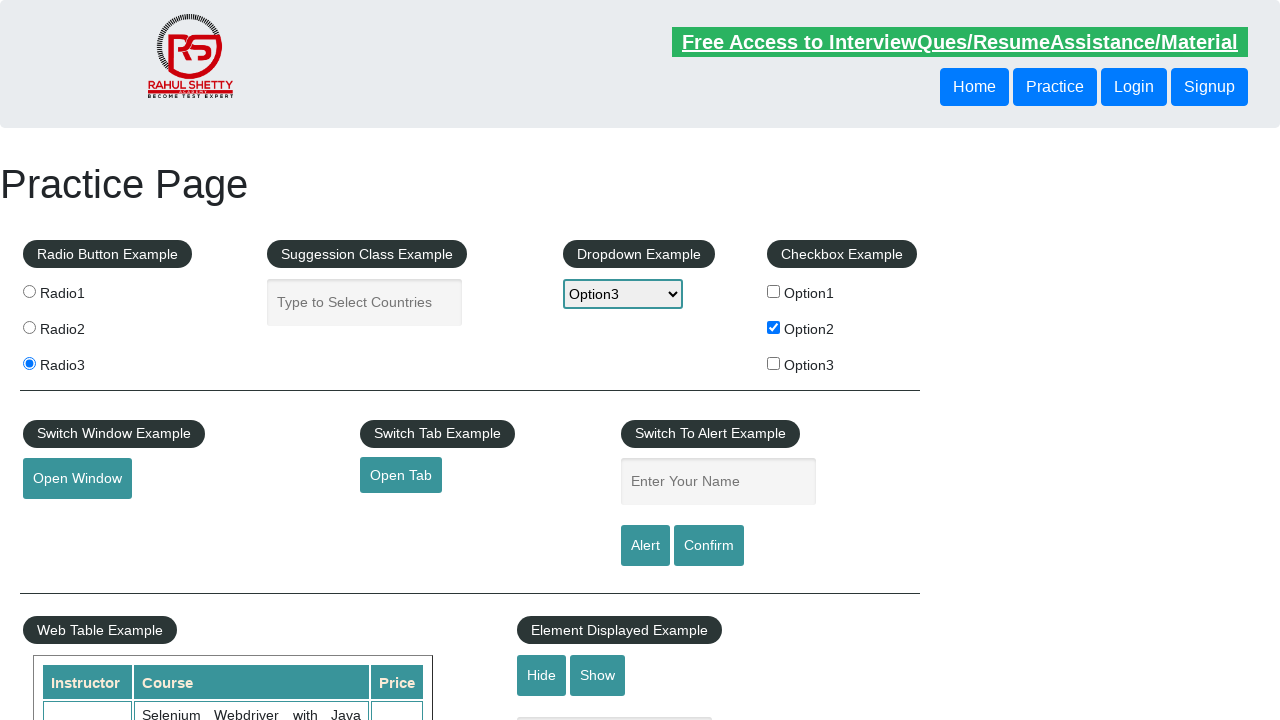

Waited 1 second
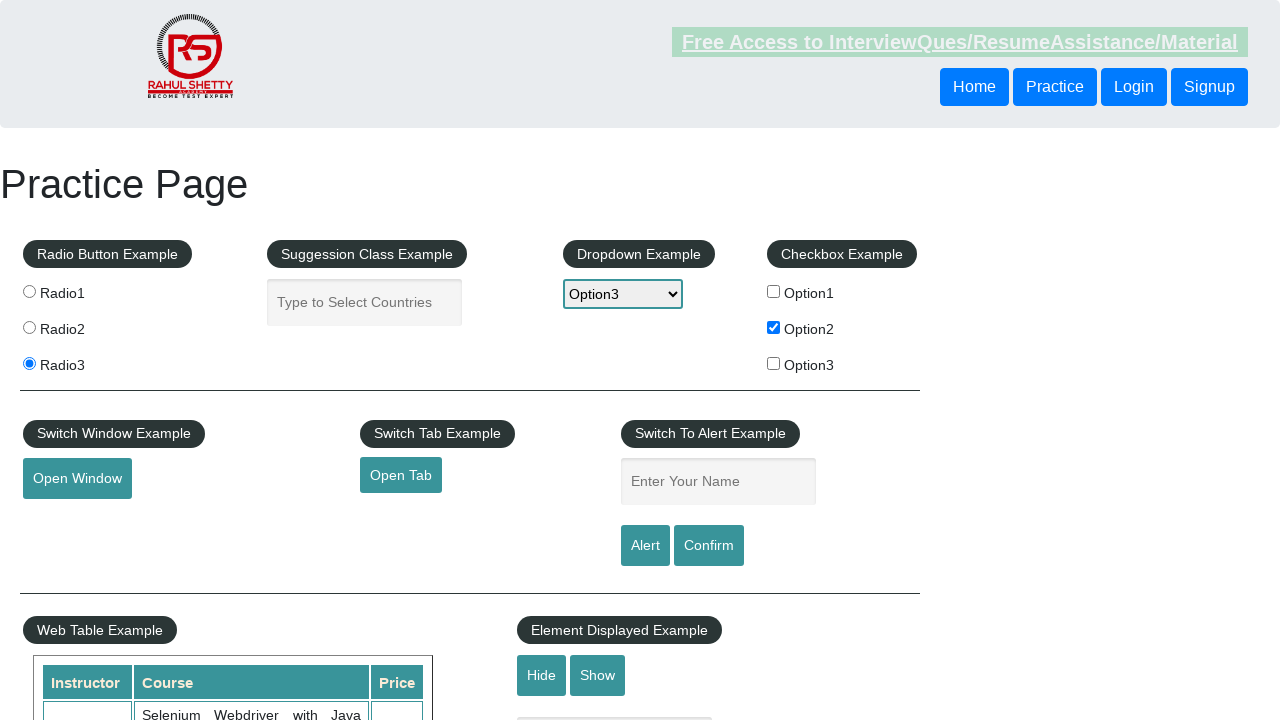

Set up dialog handler to accept alerts
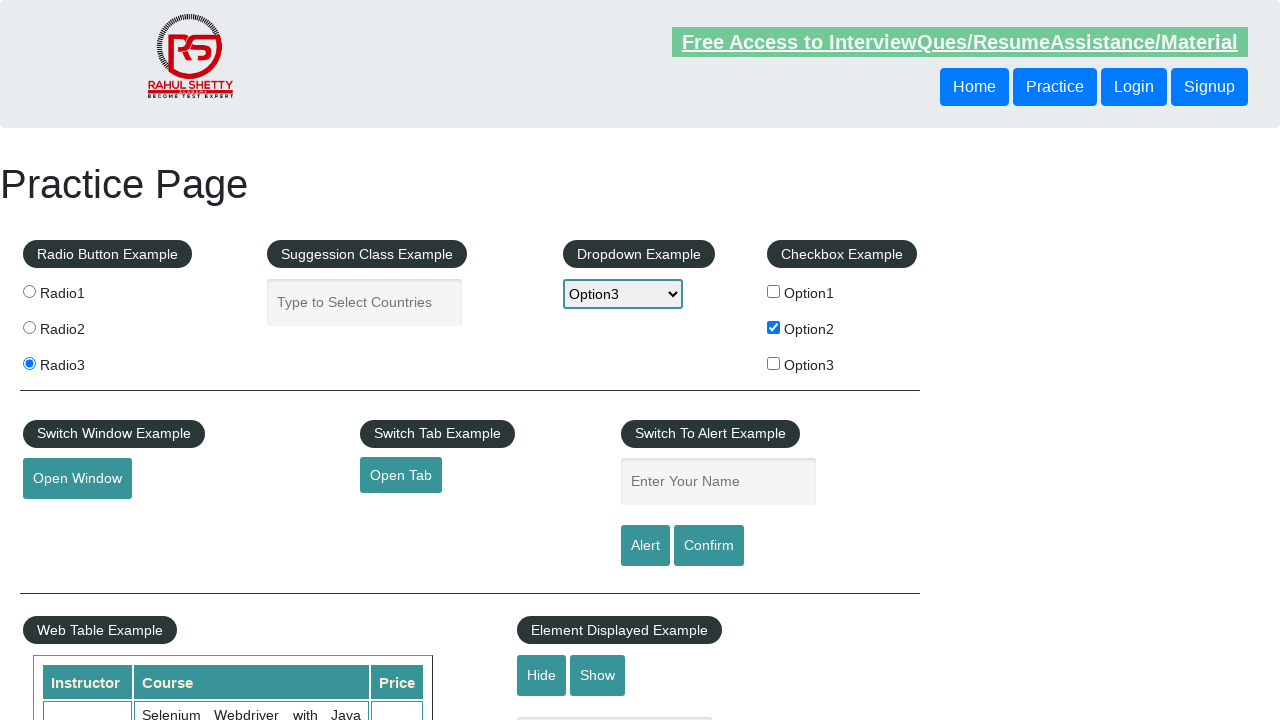

Clicked Alert button to trigger dialog at (645, 546) on input[value='Alert']
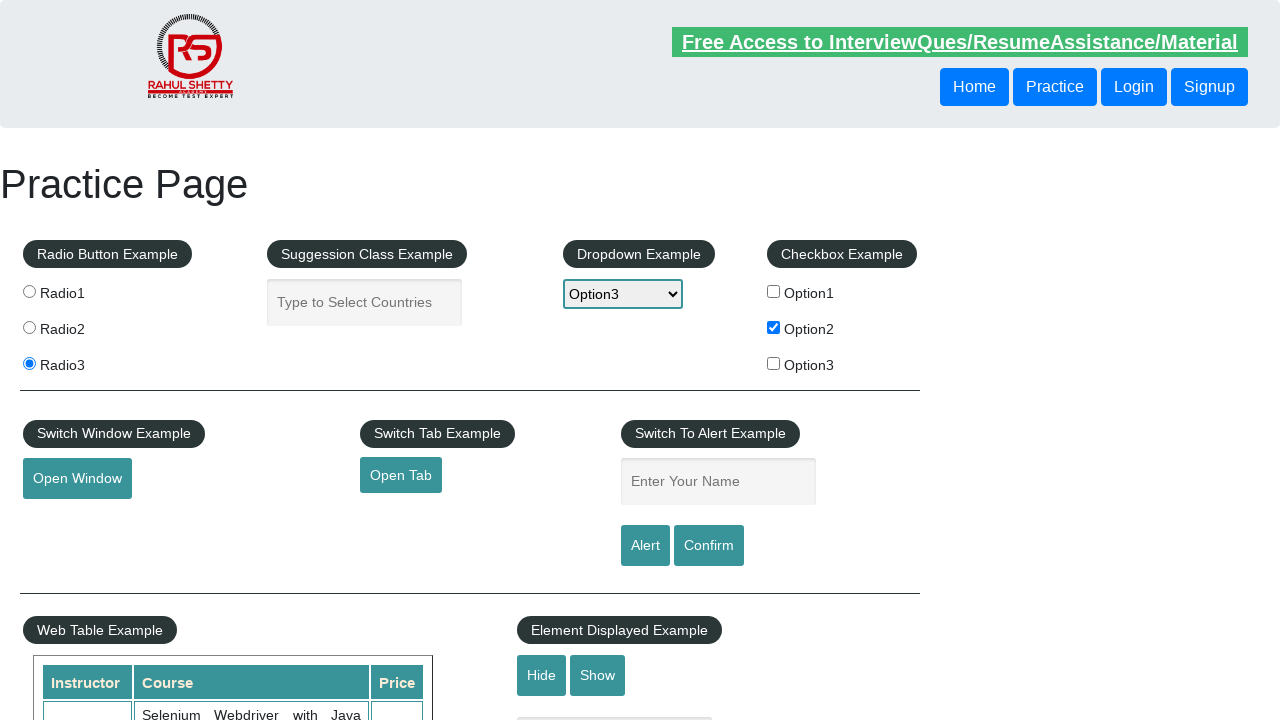

Located Mouse Hover element
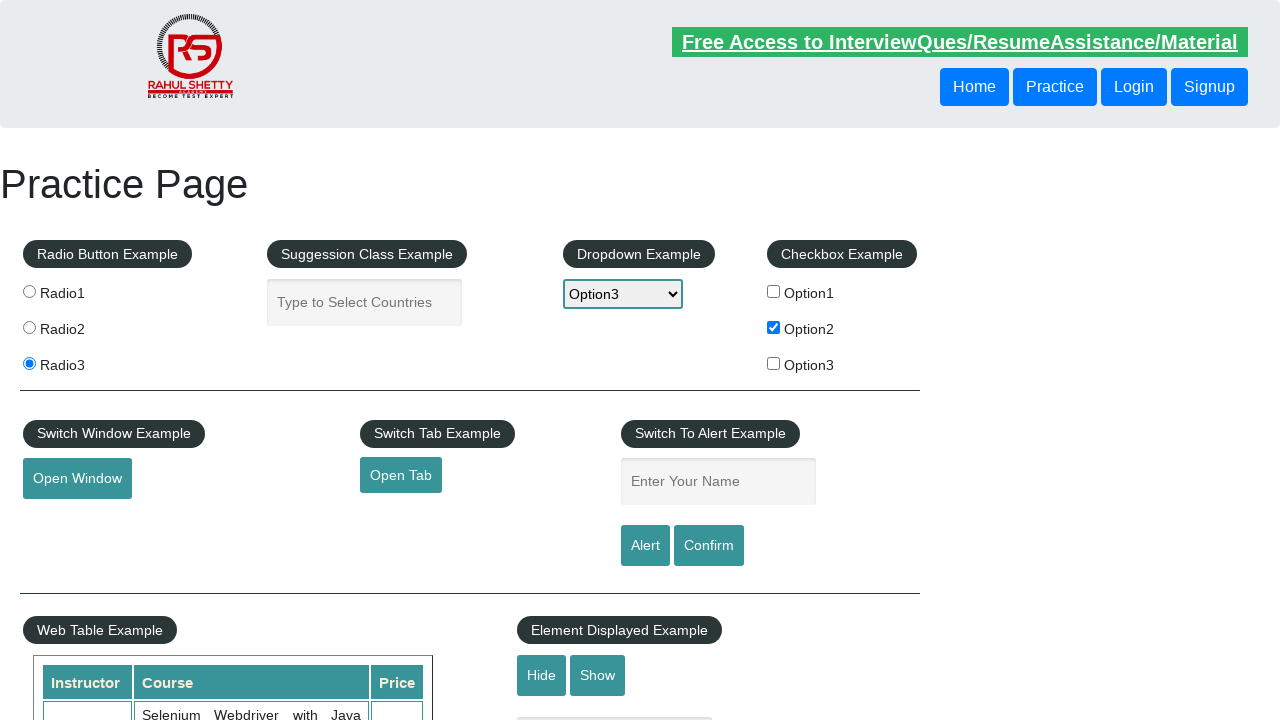

Scrolled Mouse Hover element into view
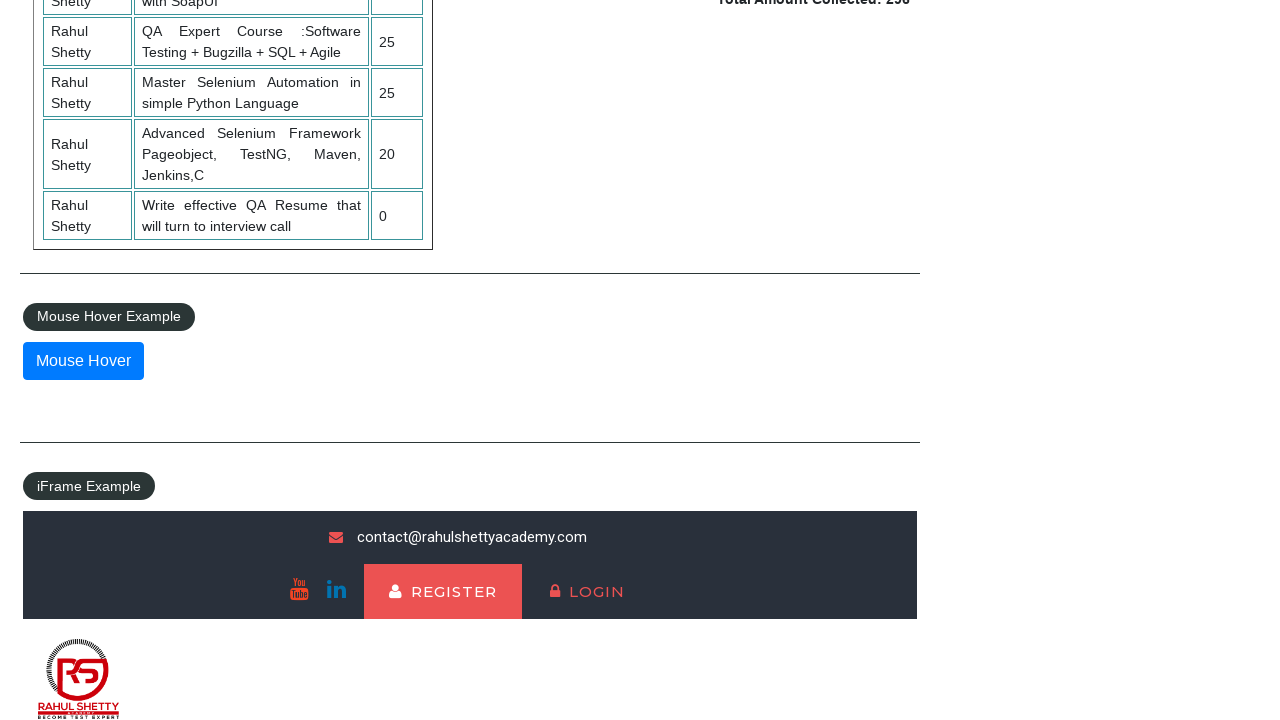

Hovered over Mouse Hover element at (83, 361) on xpath=//*[text()='Mouse Hover']
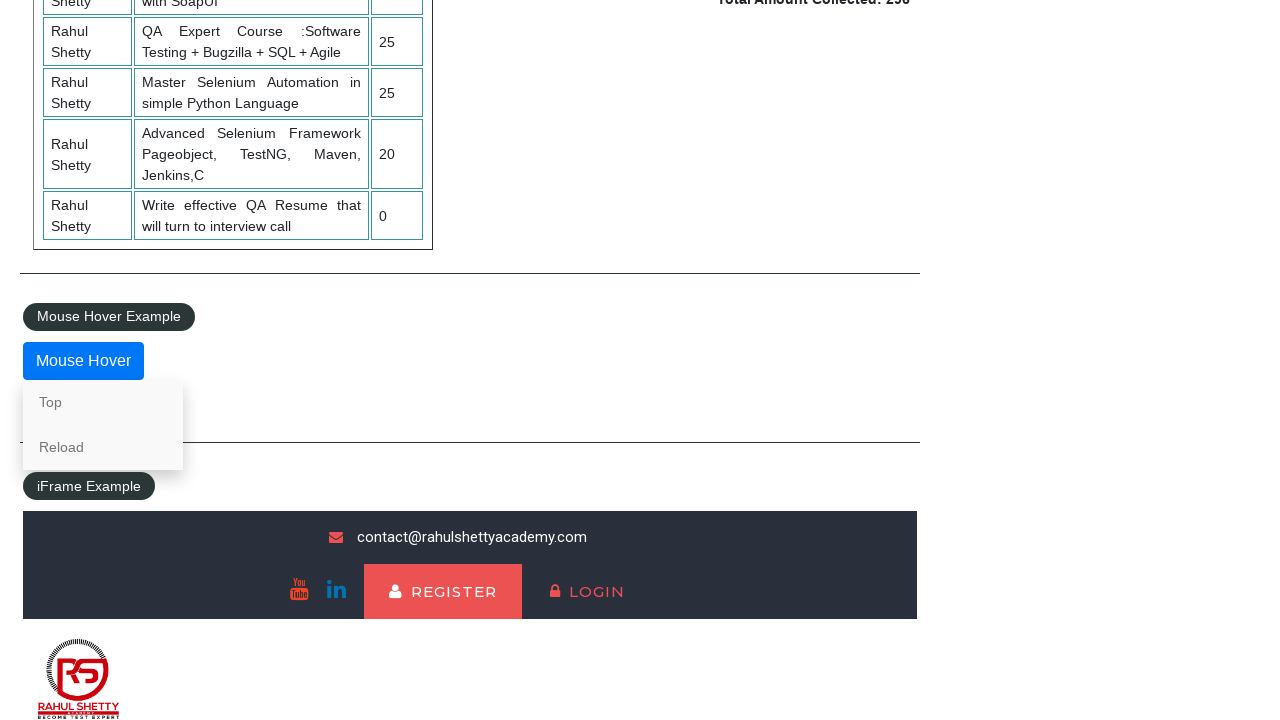

Clicked 'Top' option from hover menu at (103, 402) on xpath=//*[contains(text(),'Top')]
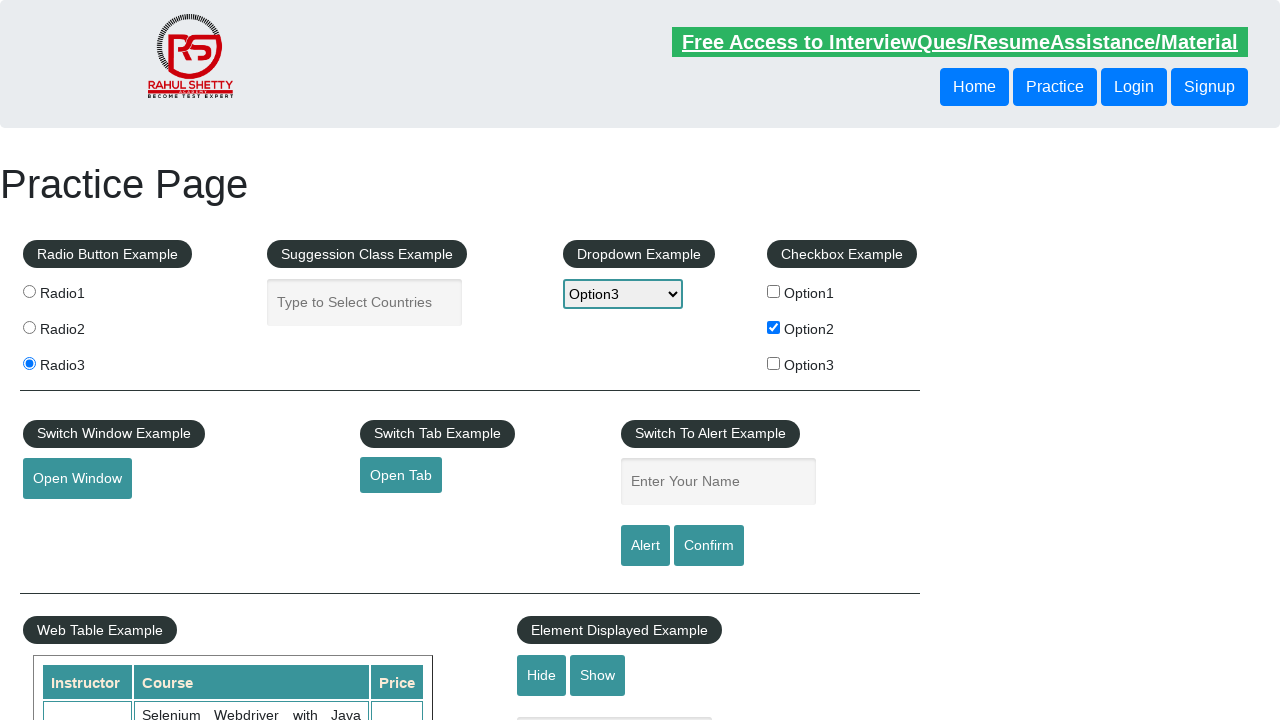

Waited 3 seconds for page to settle
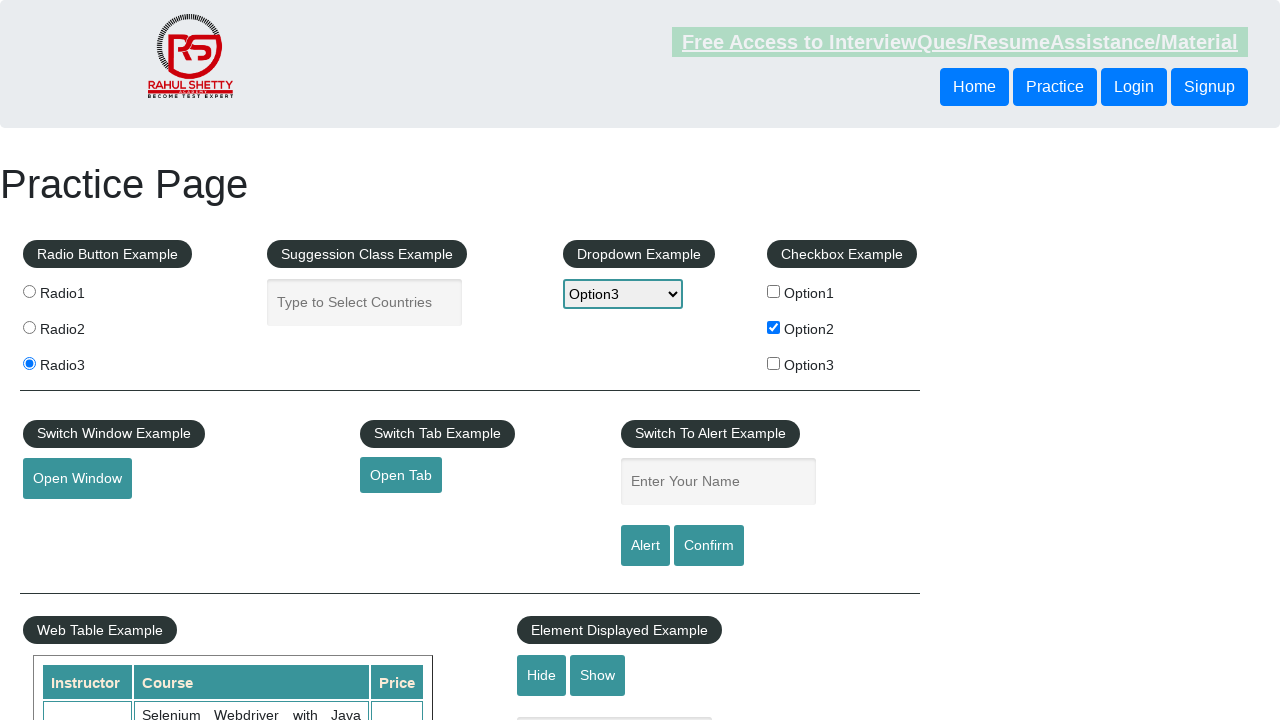

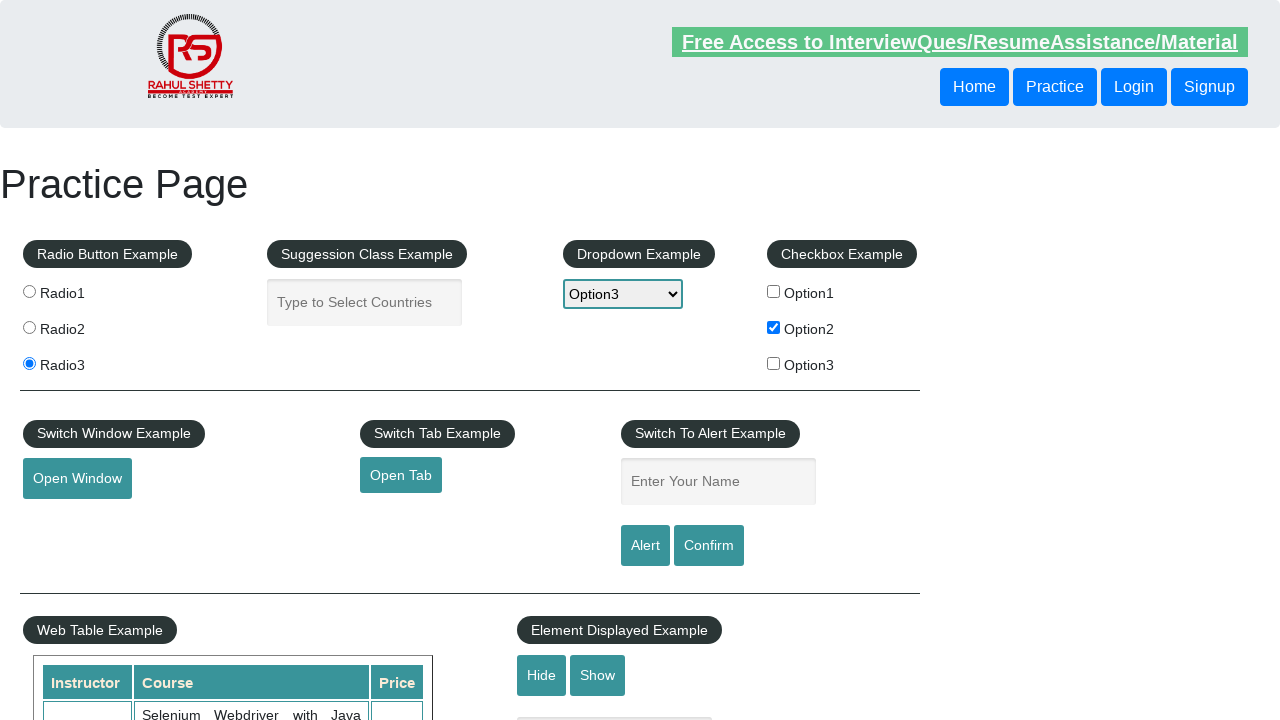